Tests editing a task while on the Completed filter.

Starting URL: https://todomvc4tasj.herokuapp.com/

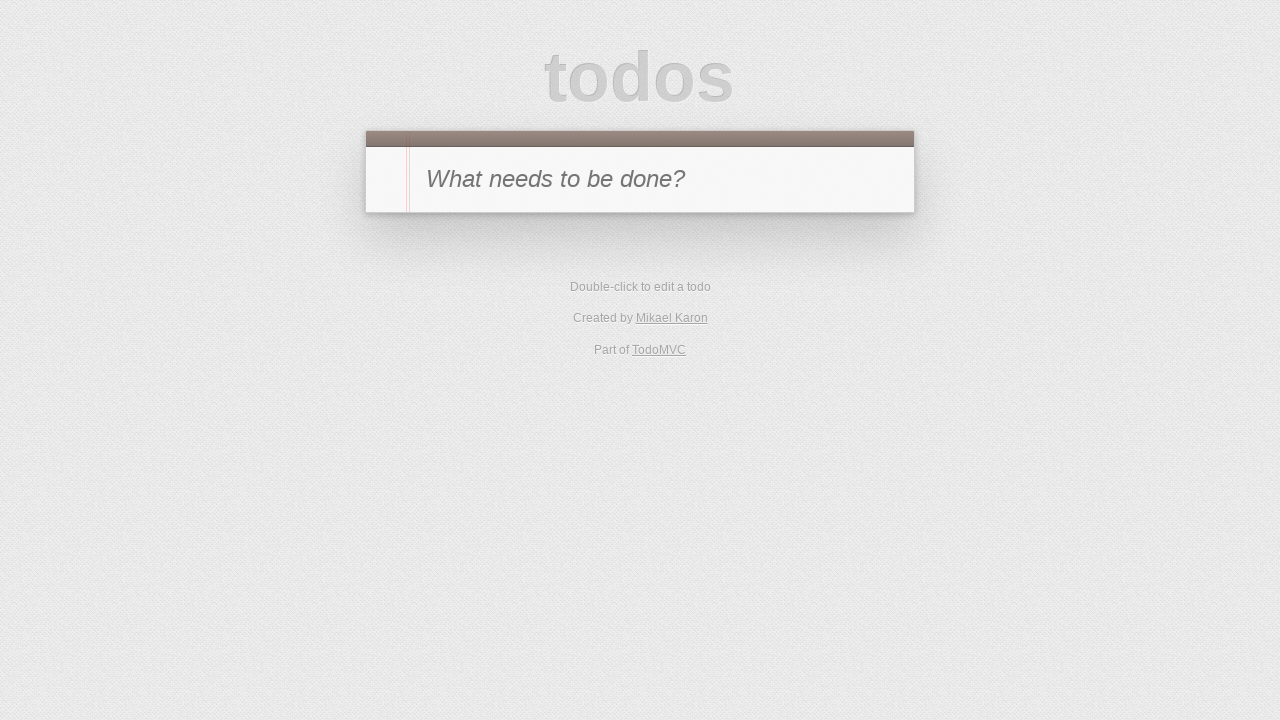

Injected two completed tasks into localStorage
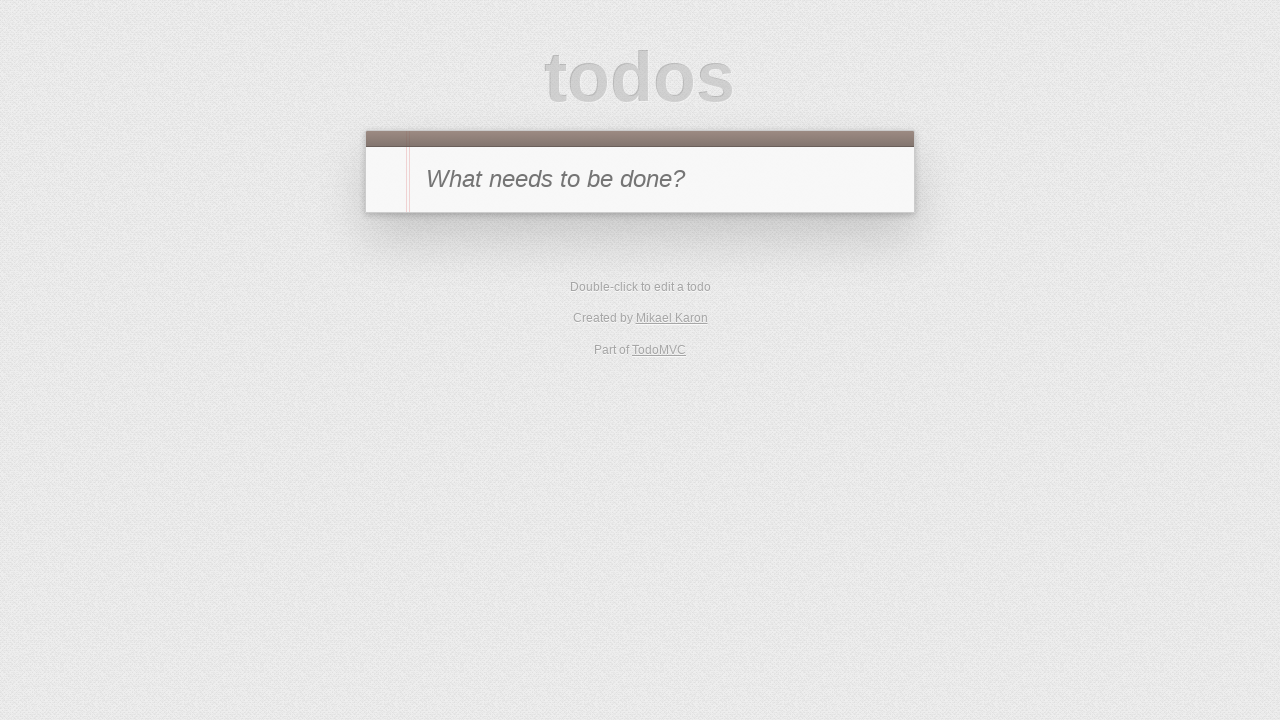

Reloaded page to apply injected tasks
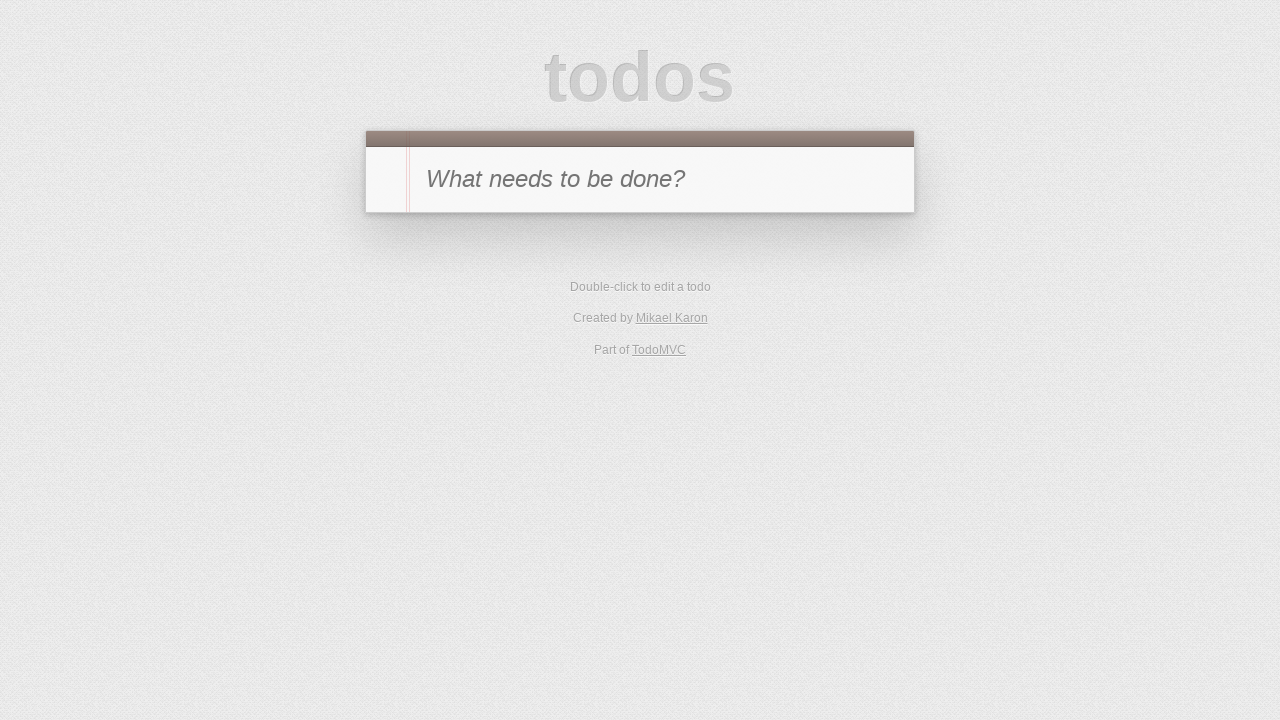

Clicked Completed filter at (676, 351) on text=Completed
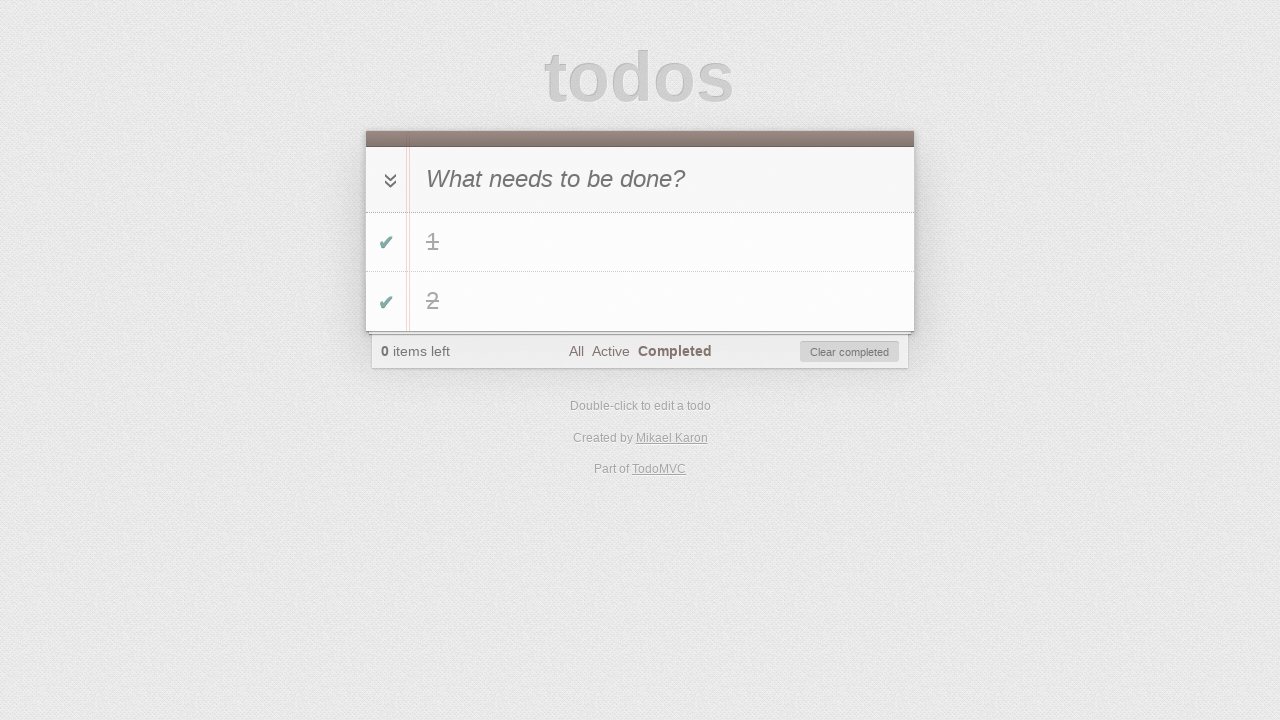

Double-clicked task '2' to enter edit mode at (640, 302) on #todo-list li:has-text('2')
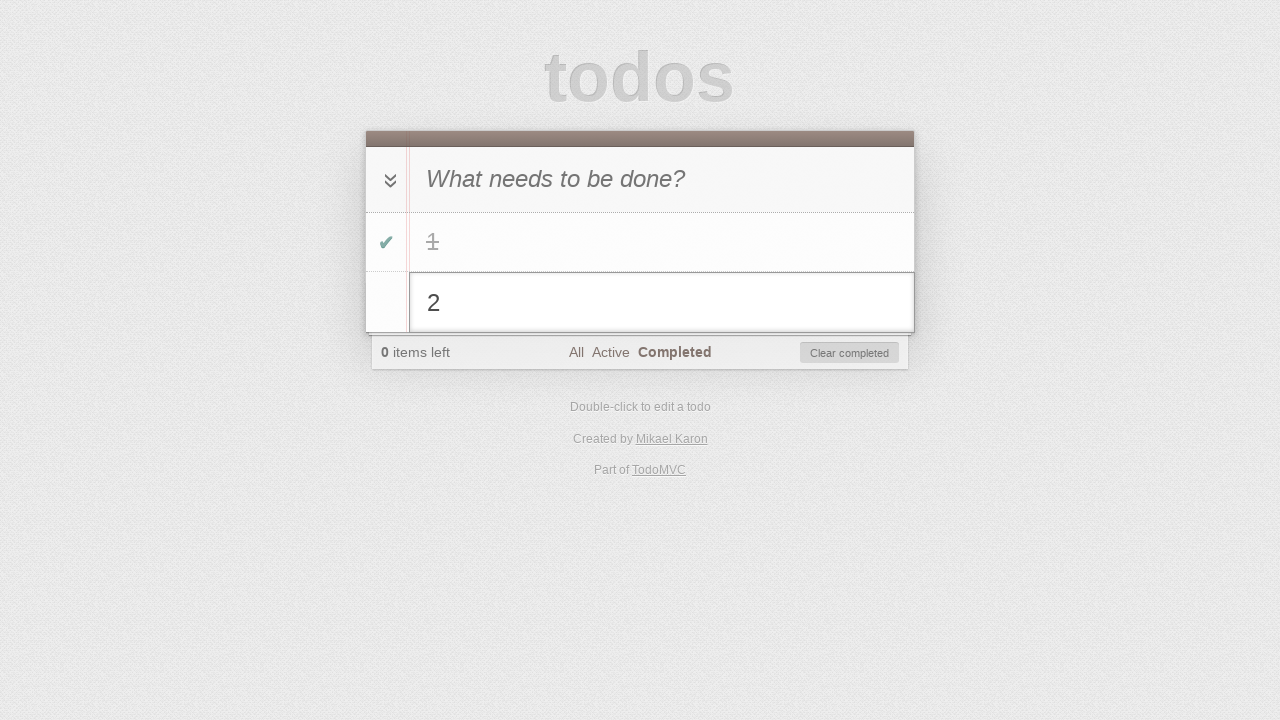

Filled edit field with '2 edited' on #todo-list li.editing .edit
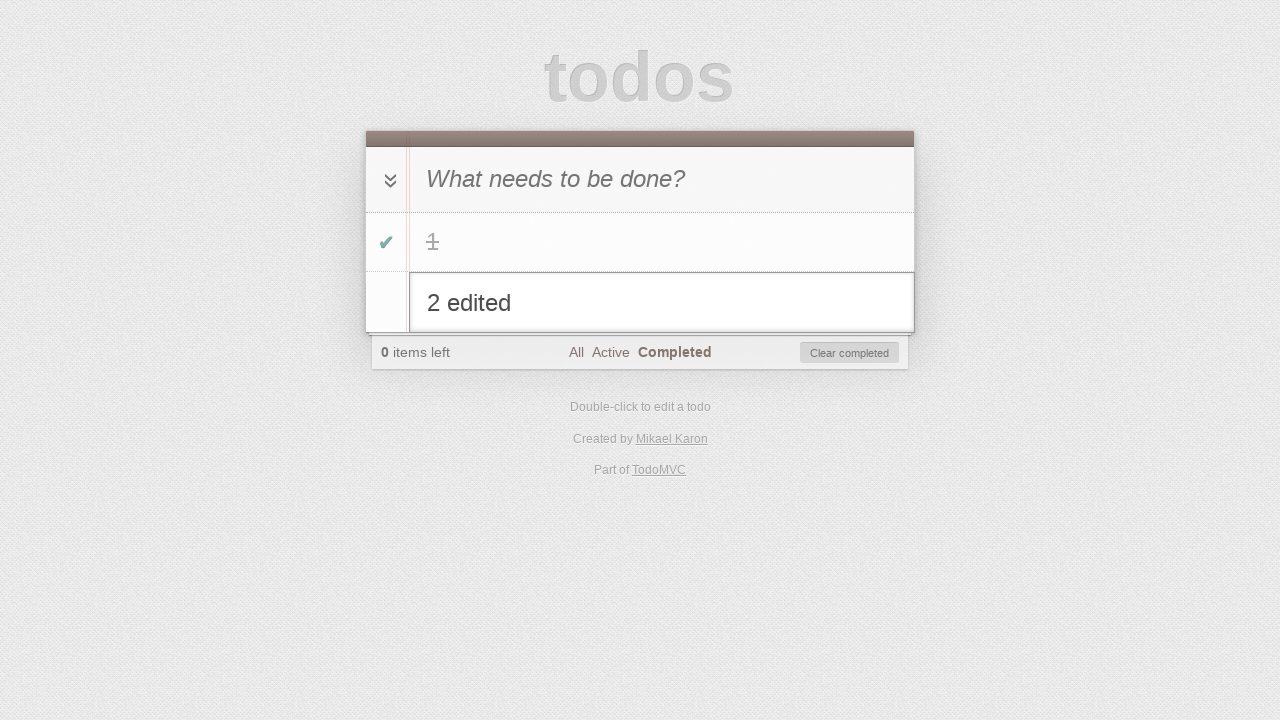

Pressed Enter to confirm task edit on #todo-list li.editing .edit
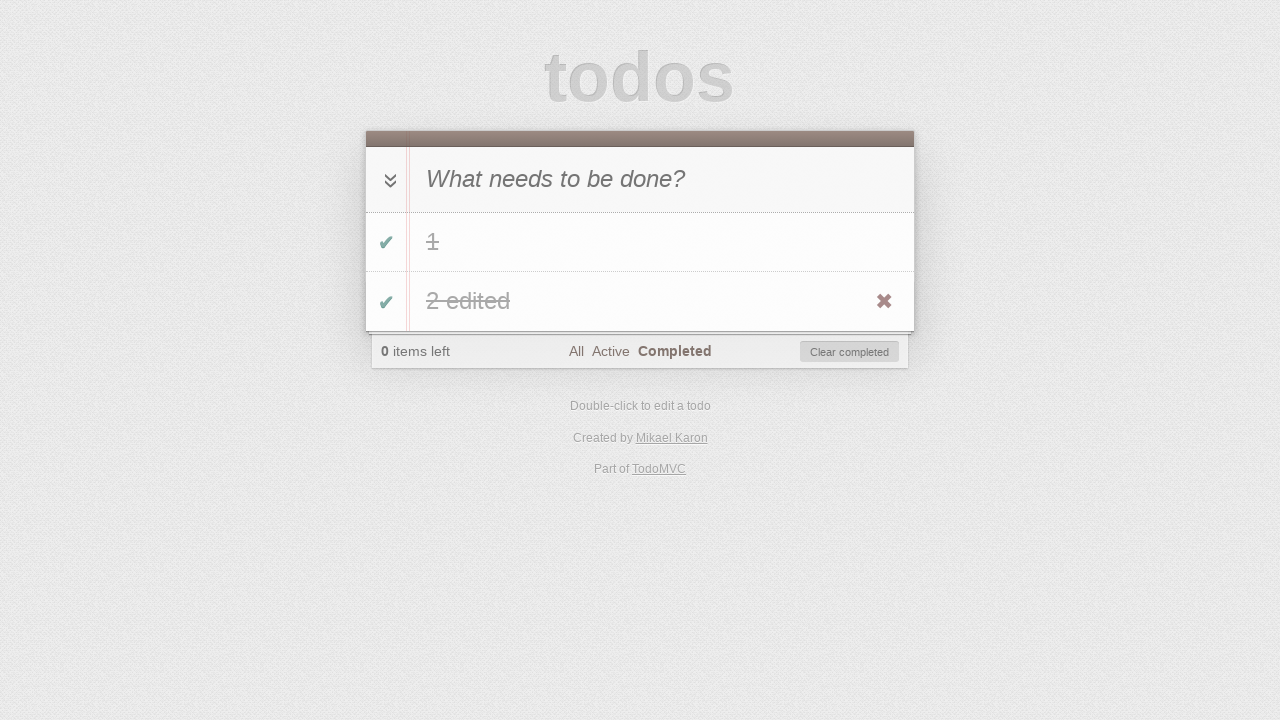

Verified edited task '2 edited' appears in task list
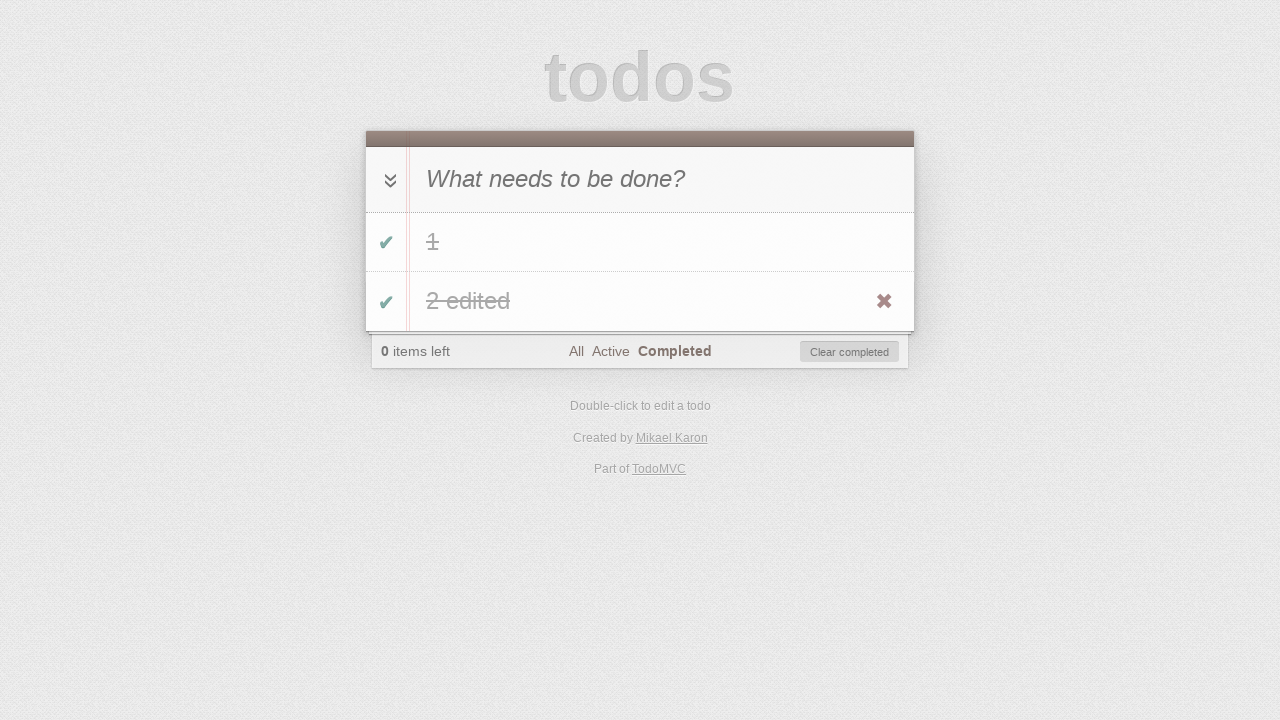

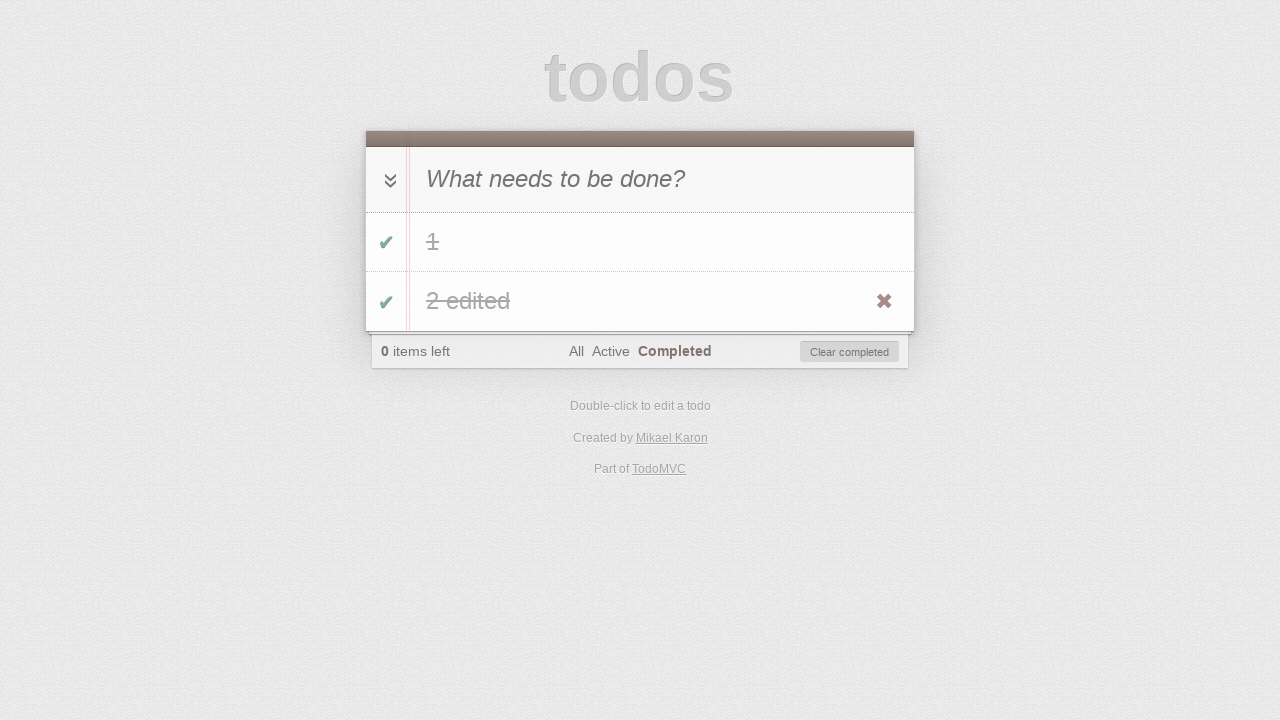